Verifies text content and attributes of UI elements on the login page including the "Remember me" checkbox label and "Forgot password" link

Starting URL: https://login1.nextbasecrm.com/

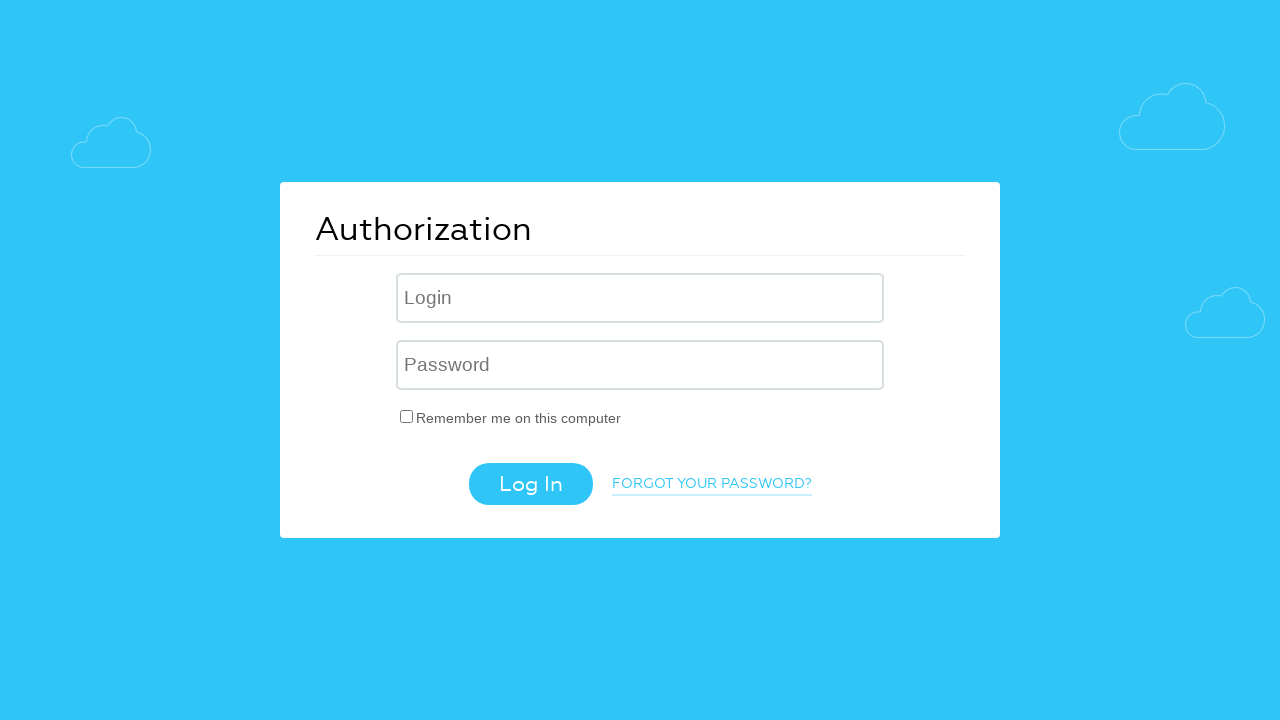

Located 'Remember me' checkbox label element
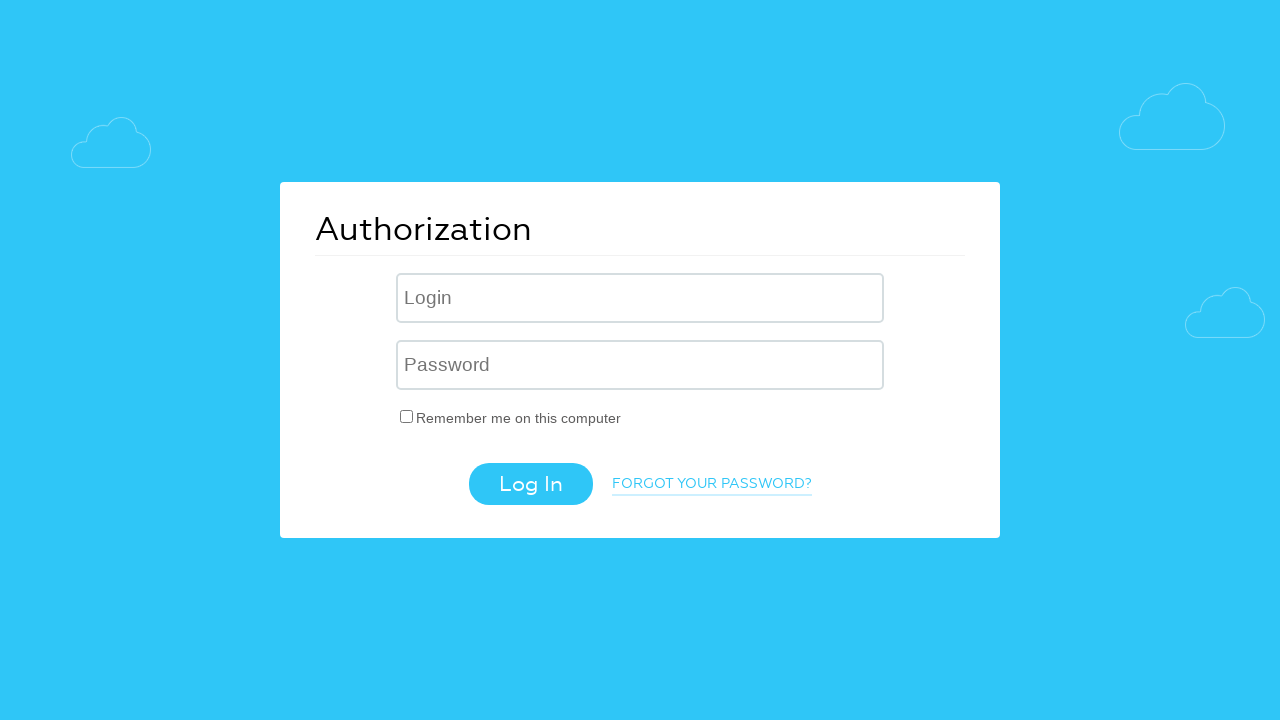

Retrieved text content from 'Remember me' label
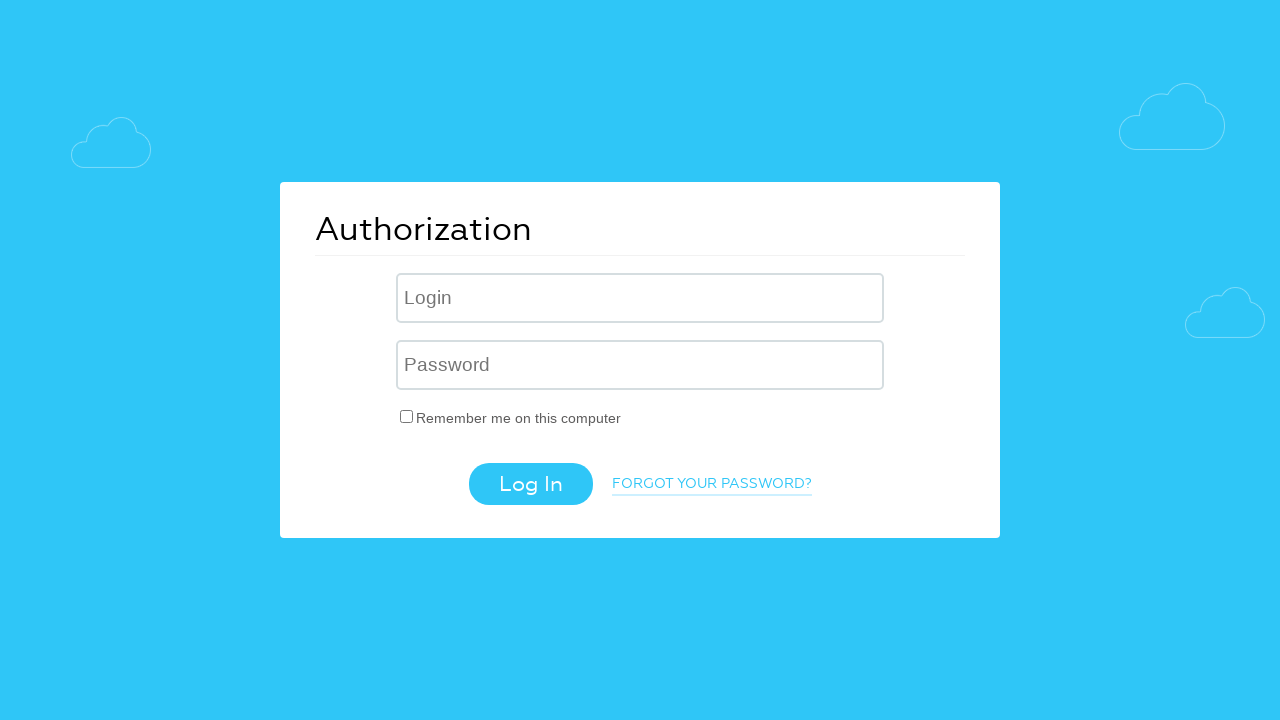

Verified 'Remember me' label text is 'Remember me on this computer'
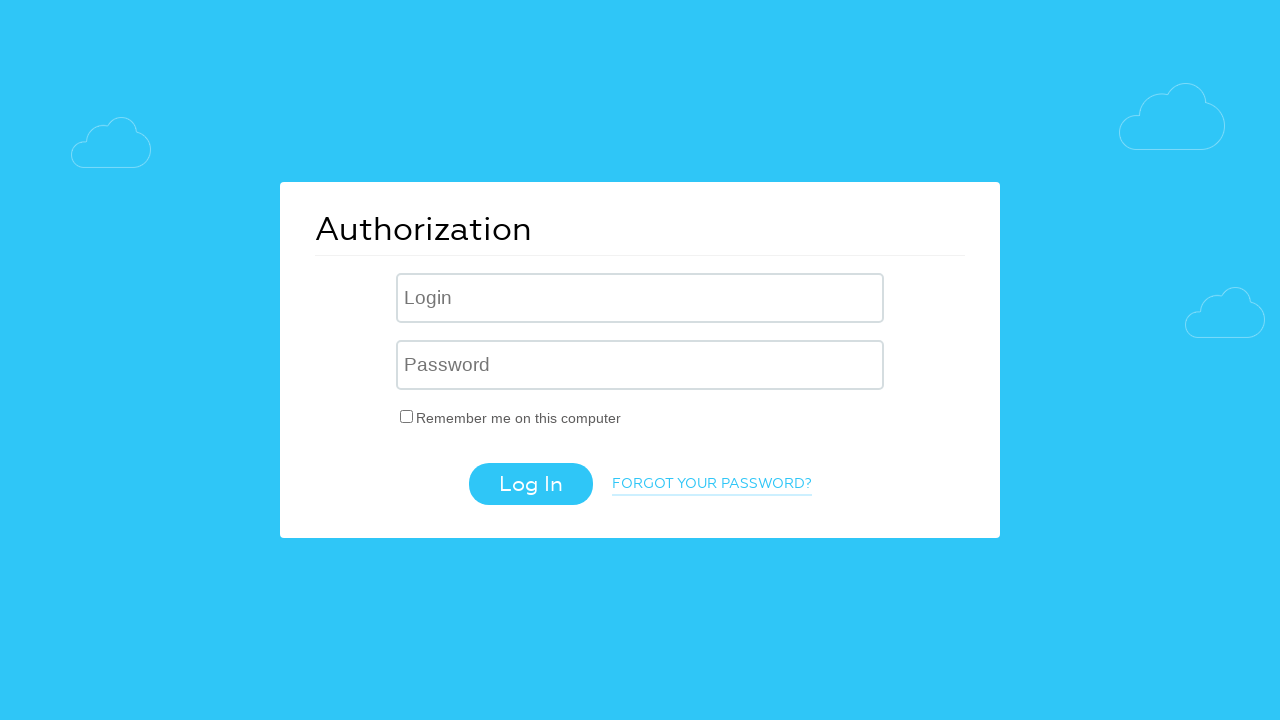

Located 'Forgot password' link element
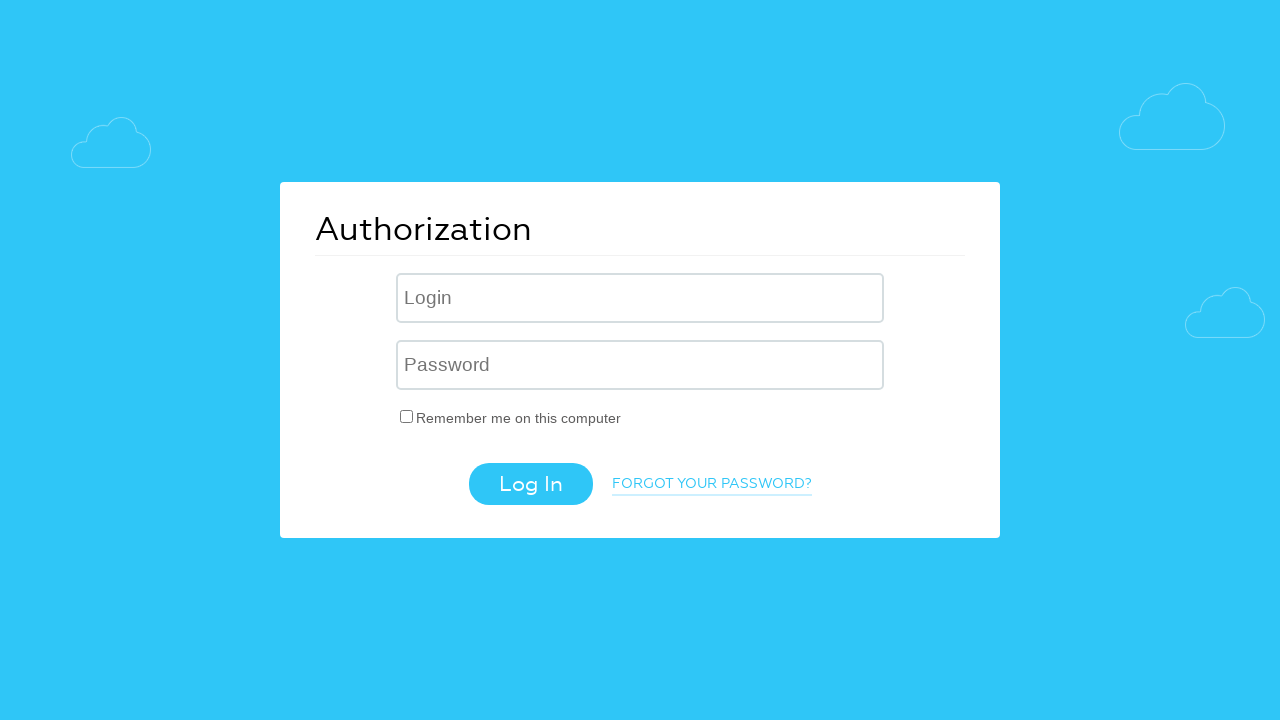

Retrieved text content from 'Forgot password' link
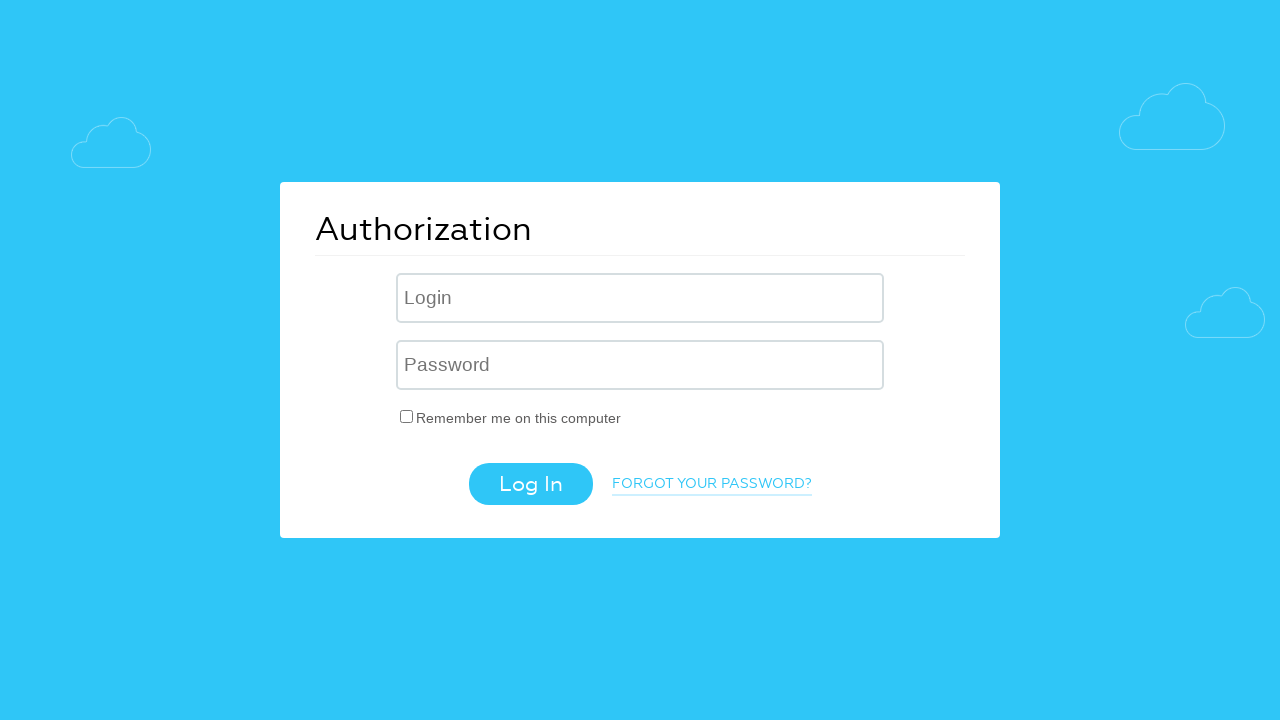

Verified 'Forgot password' link text is 'Forgot your password?'
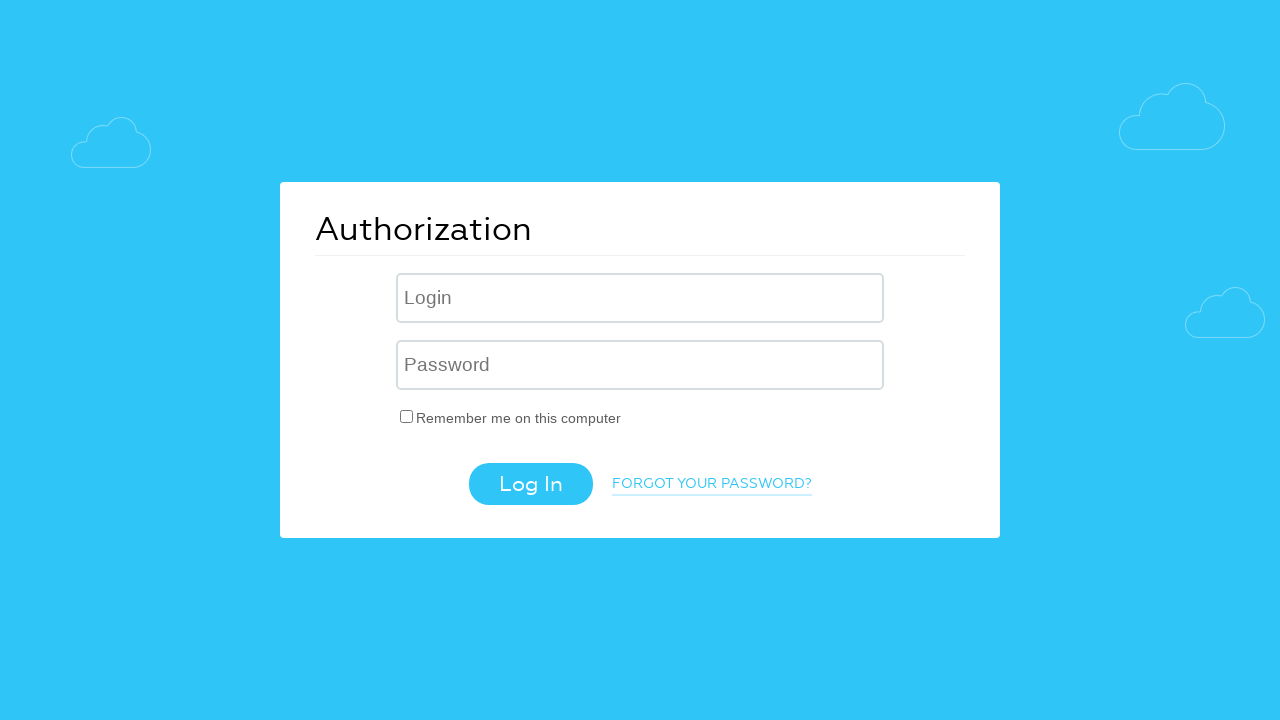

Retrieved href attribute from 'Forgot password' link
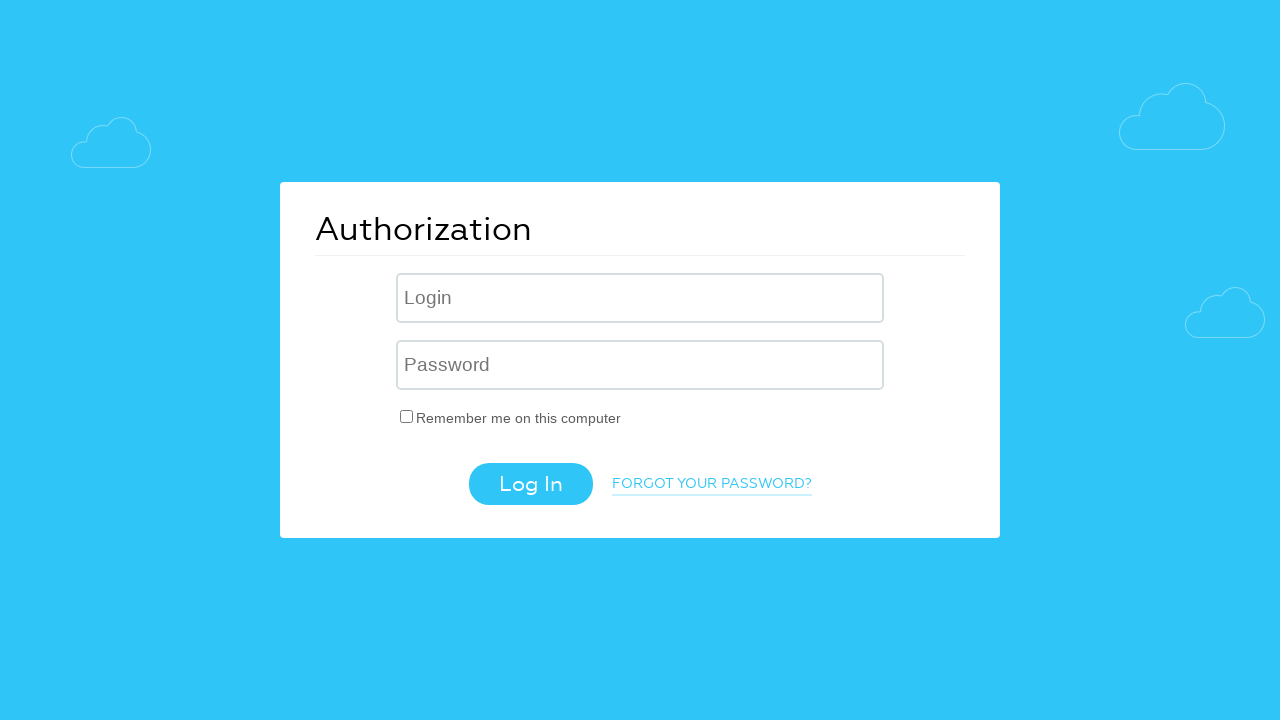

Verified 'Forgot password' link href contains 'forgot_password=yes'
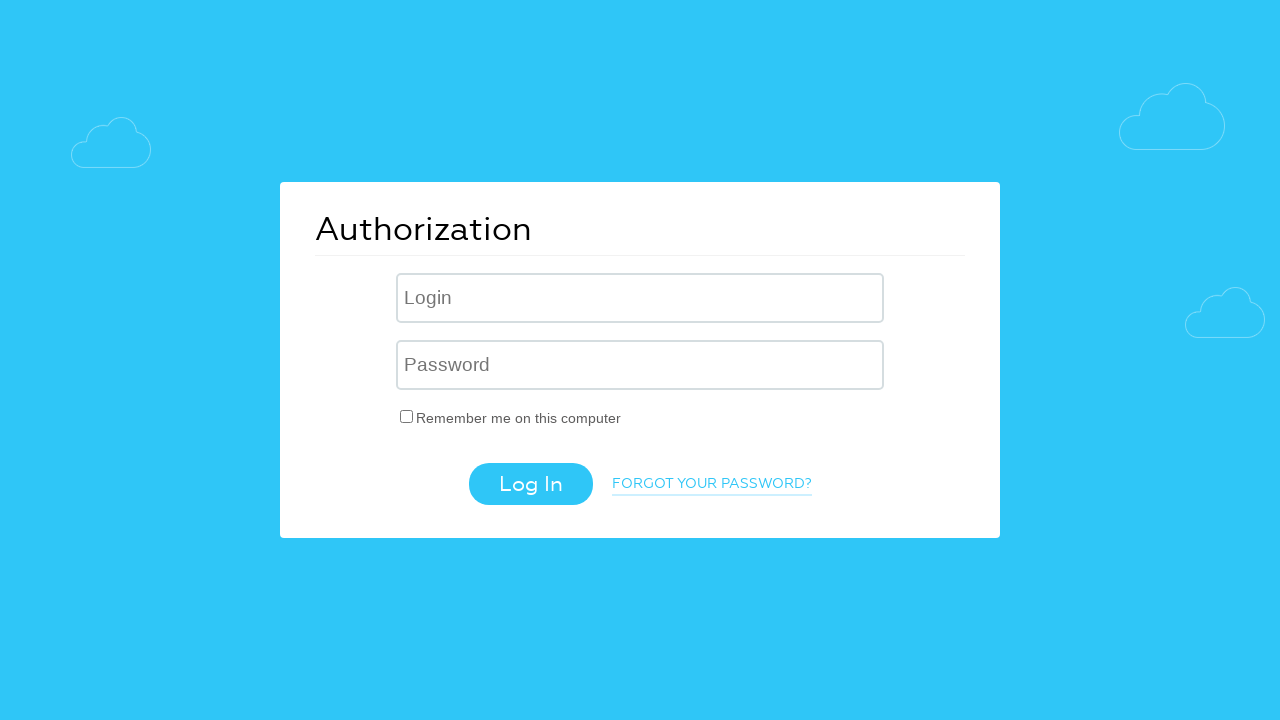

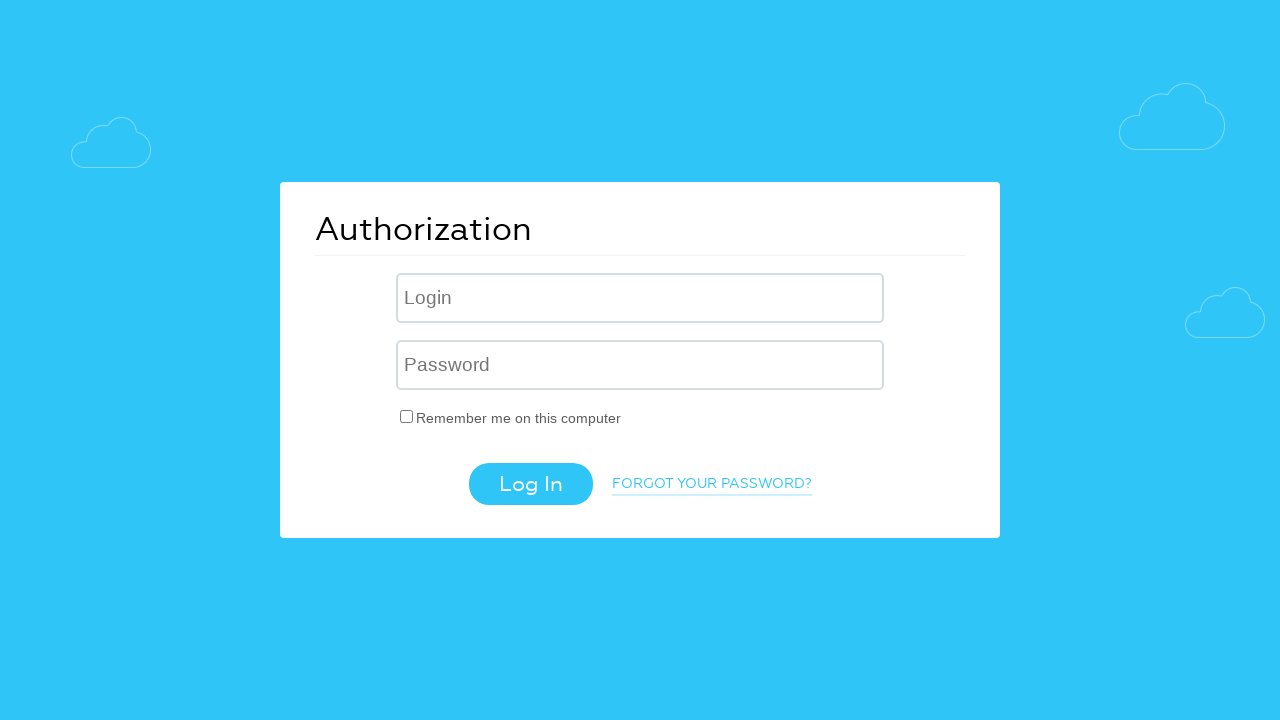